Tests hover interactions by hovering over an element to reveal hidden content

Starting URL: https://the-internet.herokuapp.com/hovers

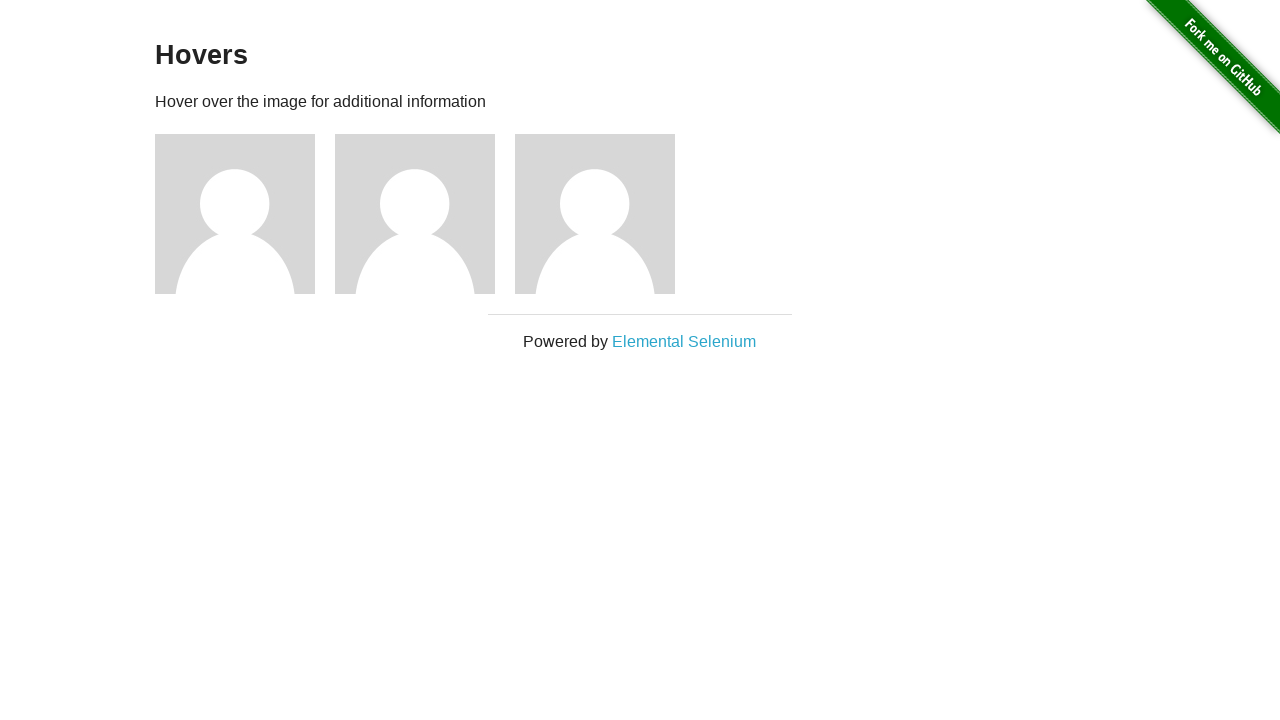

Hovered over the first figure element to reveal hidden content at (245, 214) on .figure >> nth=0
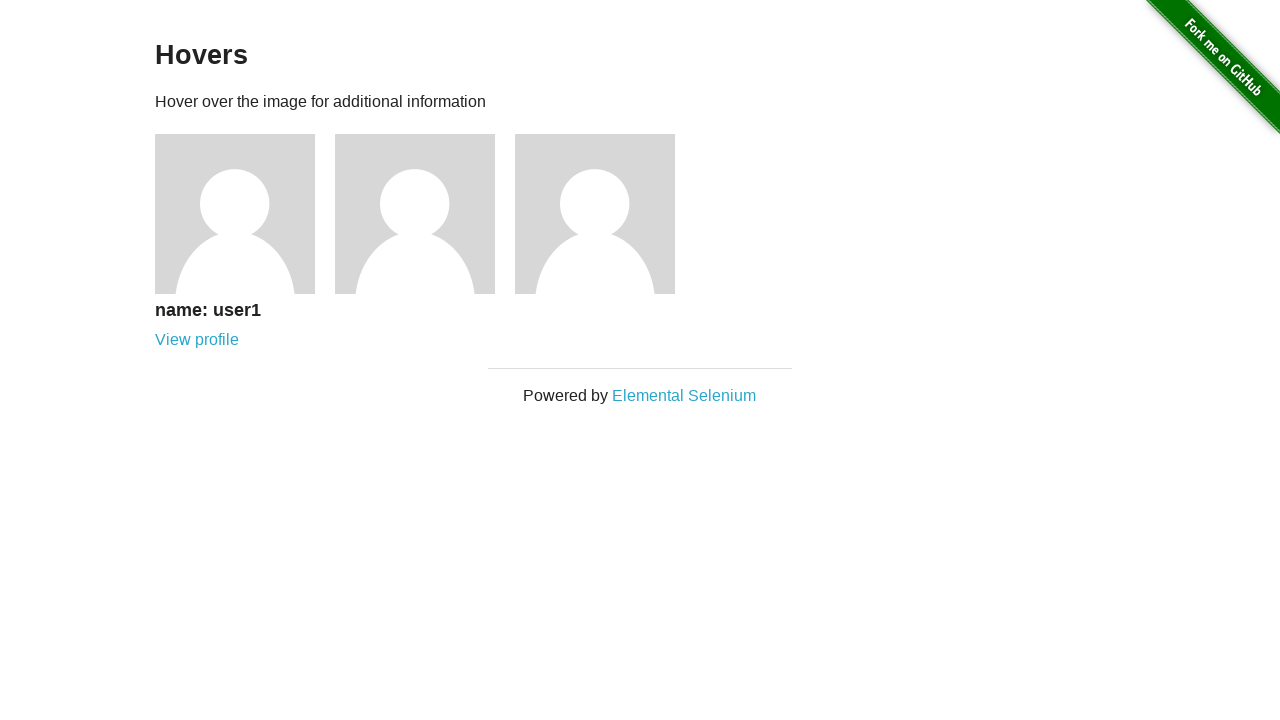

Caption appeared after hovering over figure element
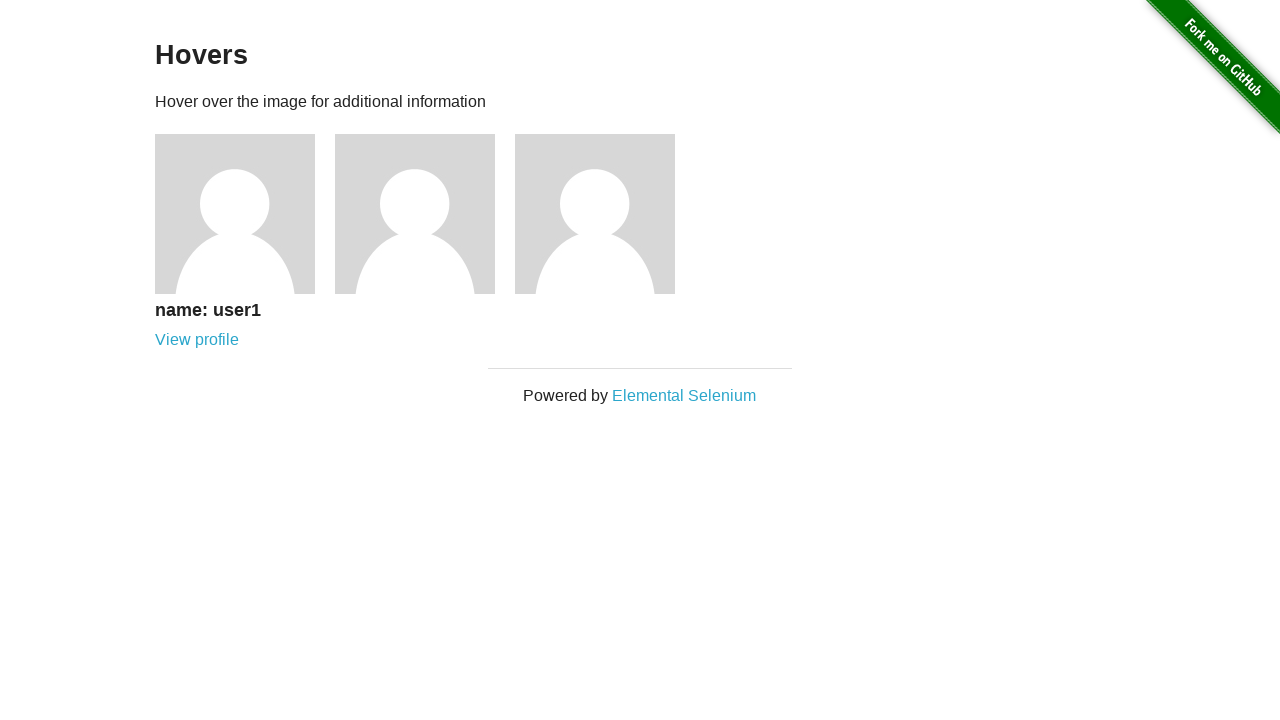

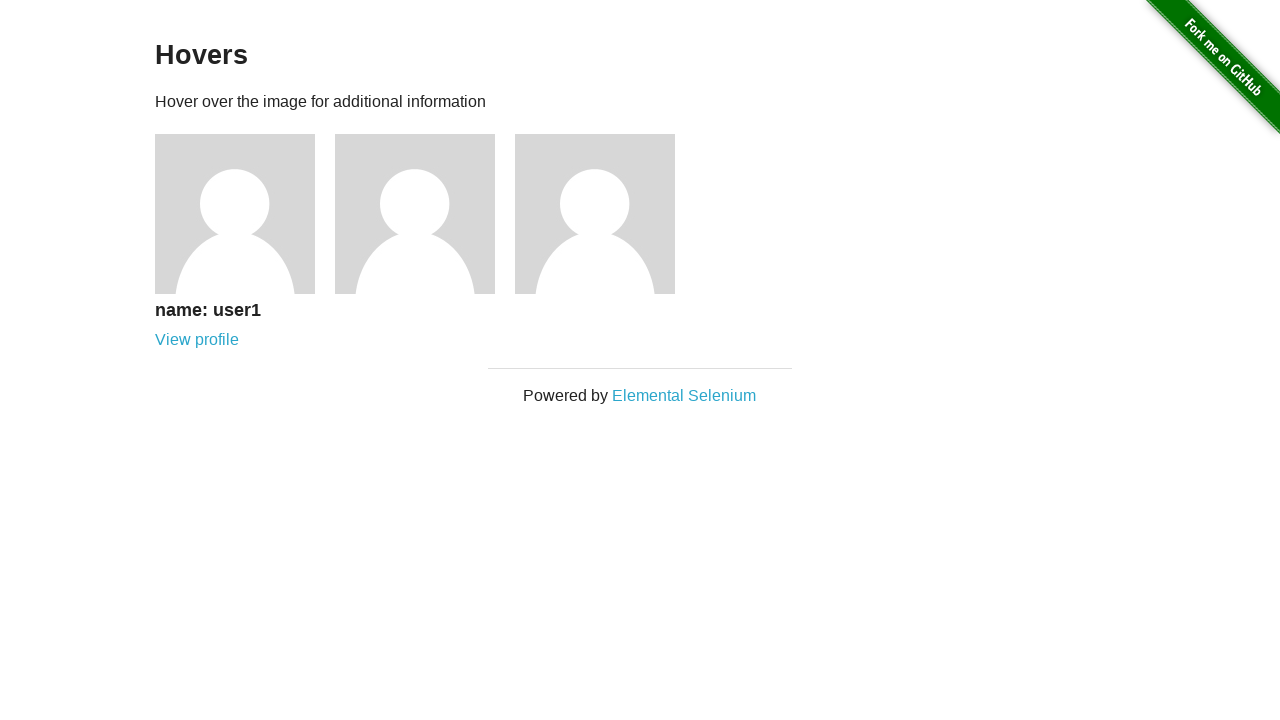